Tests the "Get started" link on the Playwright documentation homepage by clicking it and verifying the Installation heading appears

Starting URL: https://playwright.dev/

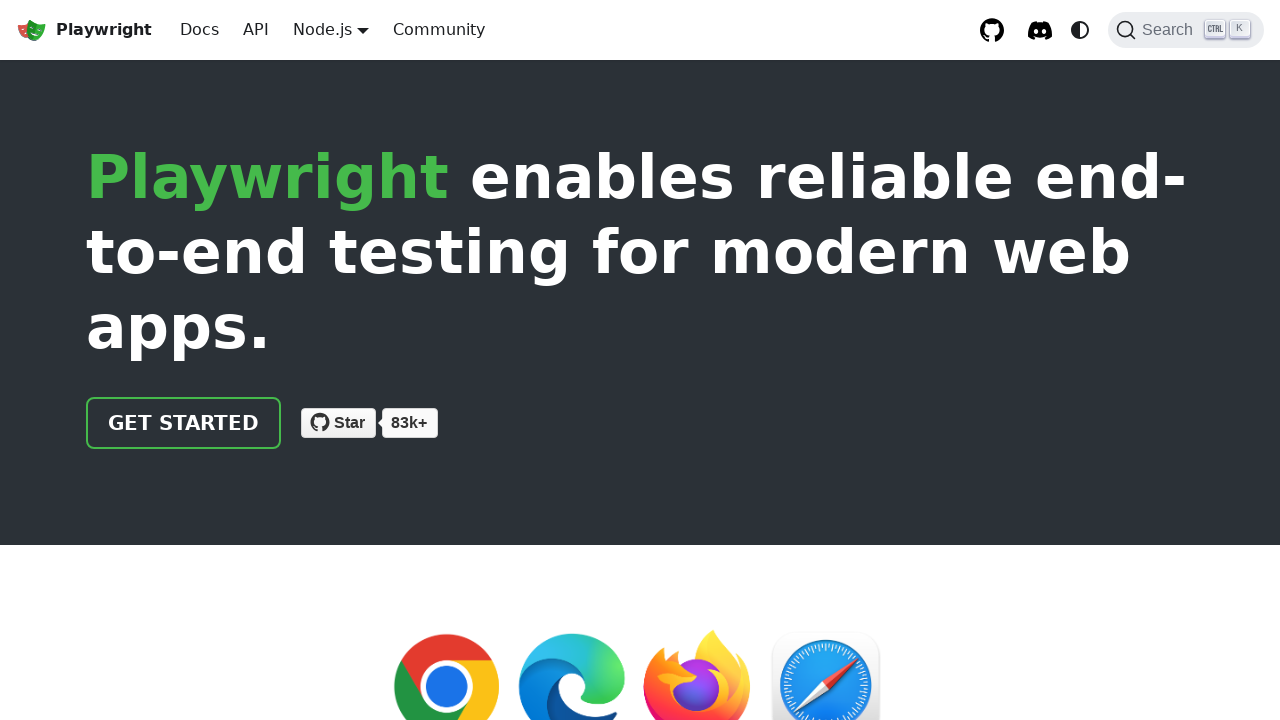

Clicked 'Get started' link on Playwright documentation homepage at (184, 423) on internal:role=link[name="Get started"i]
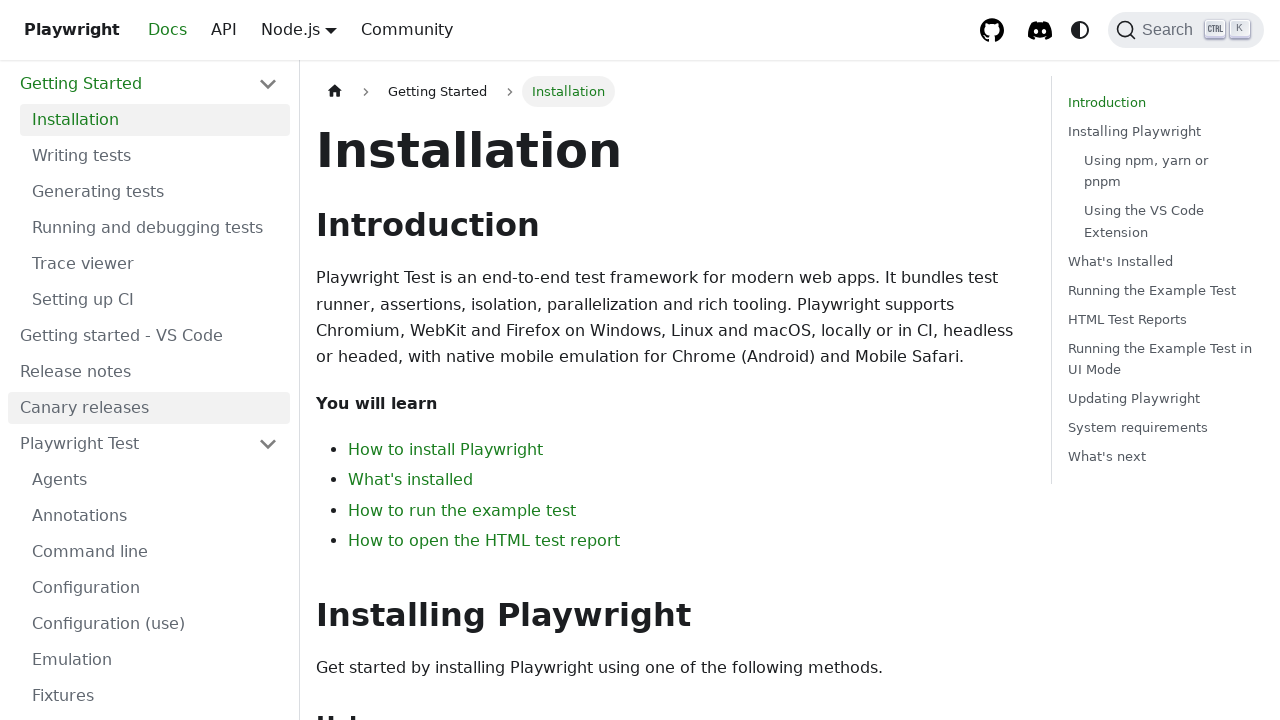

Installation heading appeared and is visible
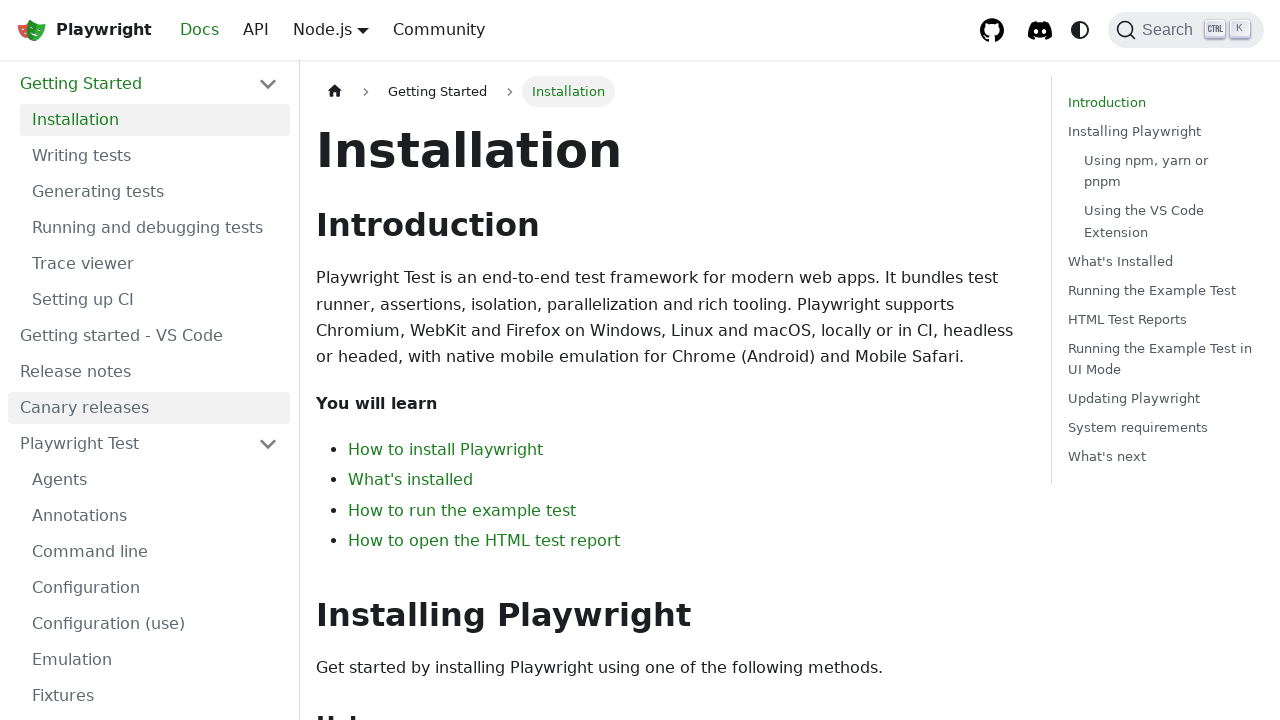

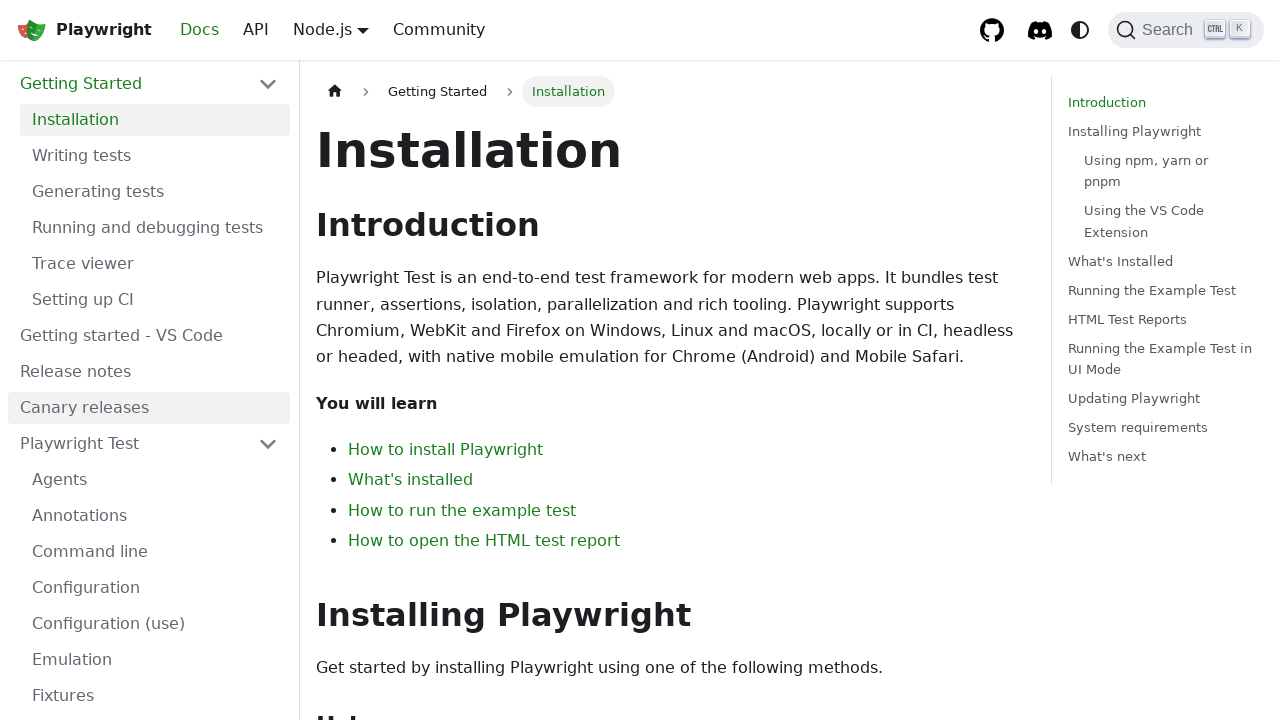